Tests filtering to show only completed todo items

Starting URL: https://demo.playwright.dev/todomvc

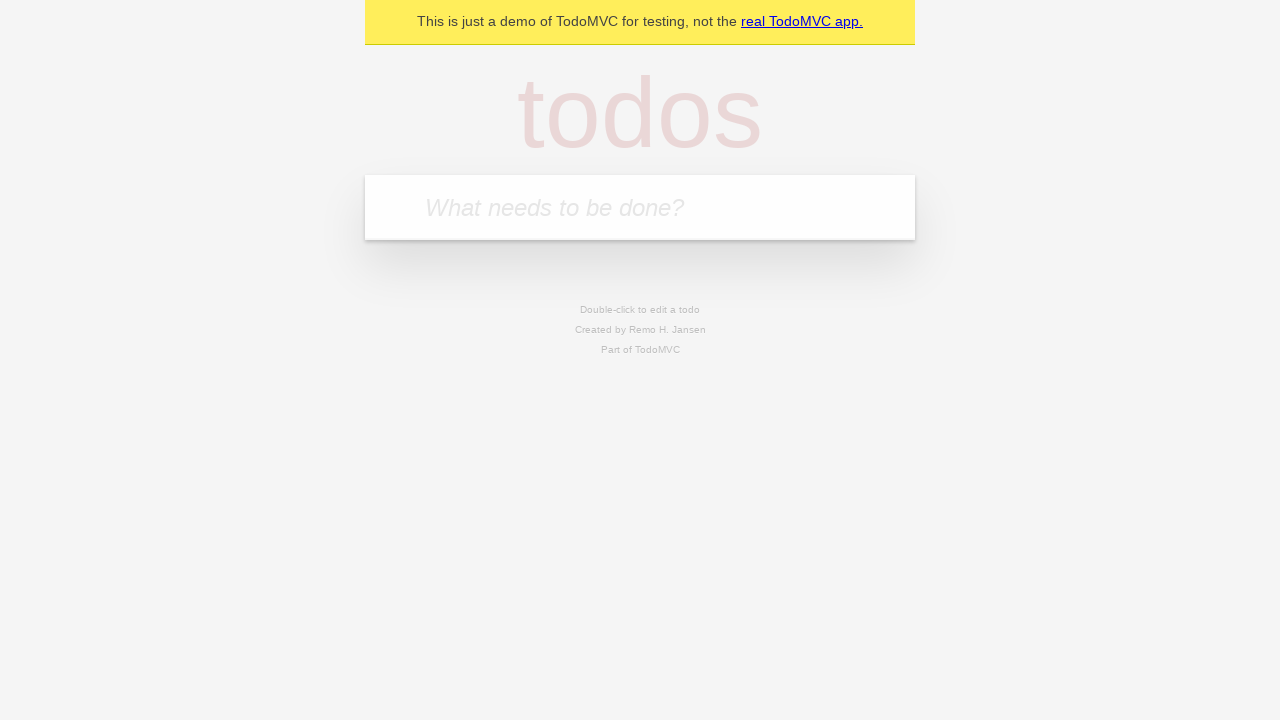

Filled first todo item 'buy some cheese' on internal:attr=[placeholder="What needs to be done?"i]
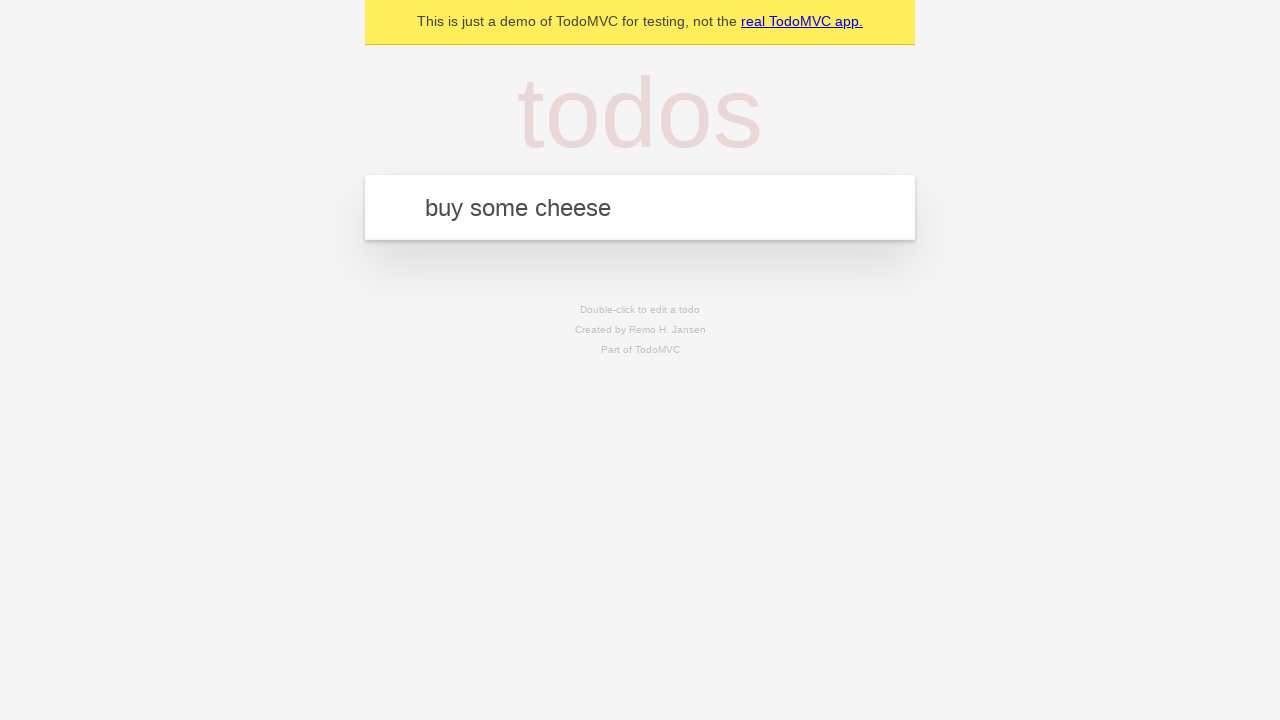

Pressed Enter to create first todo item on internal:attr=[placeholder="What needs to be done?"i]
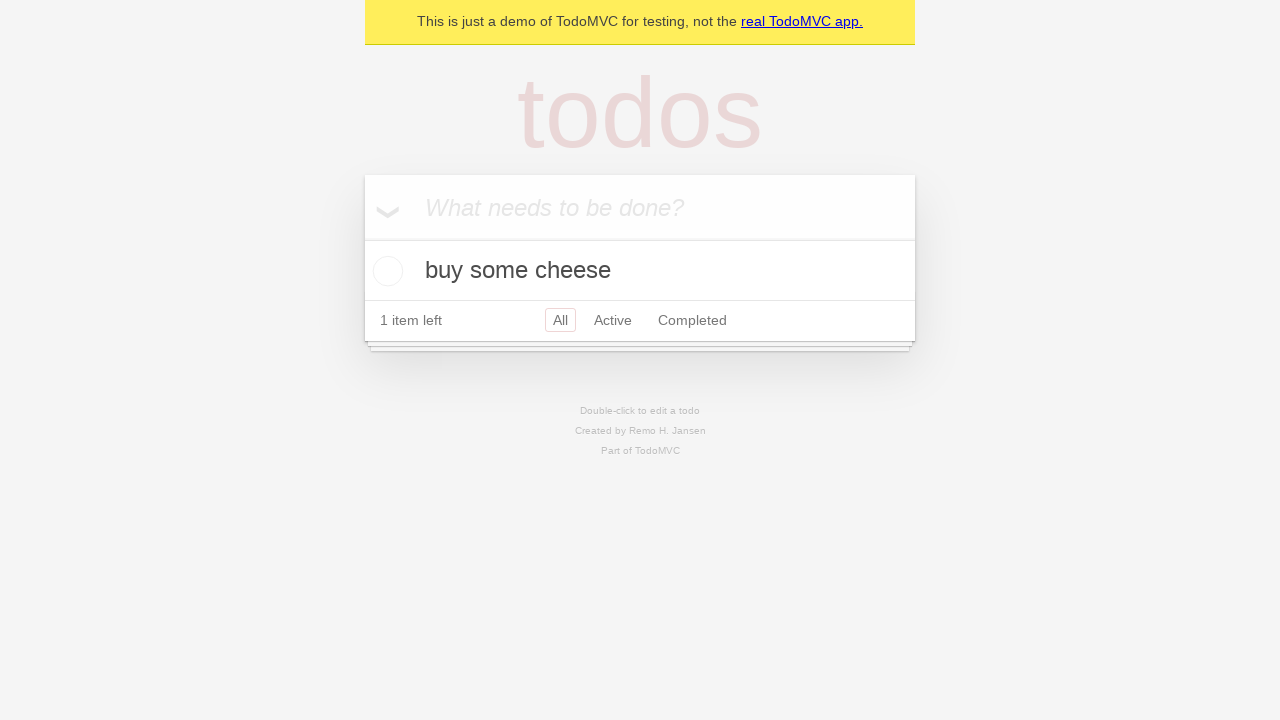

Filled second todo item 'feed the cat' on internal:attr=[placeholder="What needs to be done?"i]
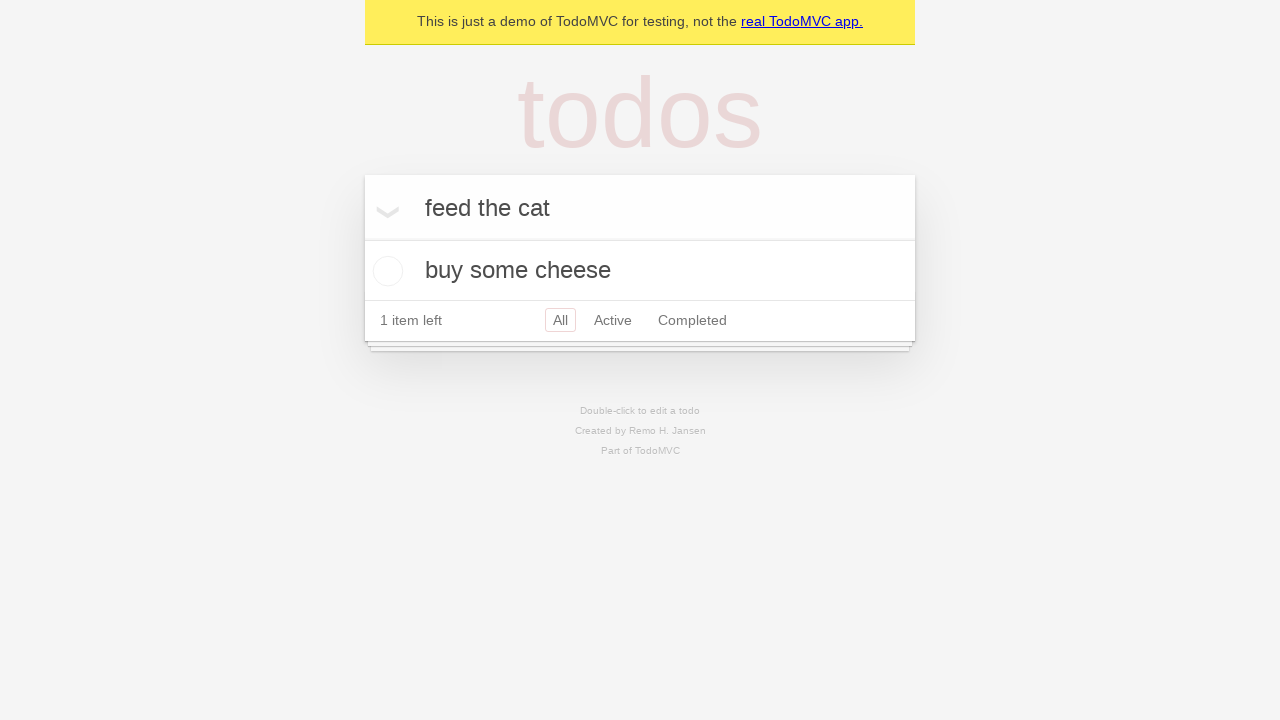

Pressed Enter to create second todo item on internal:attr=[placeholder="What needs to be done?"i]
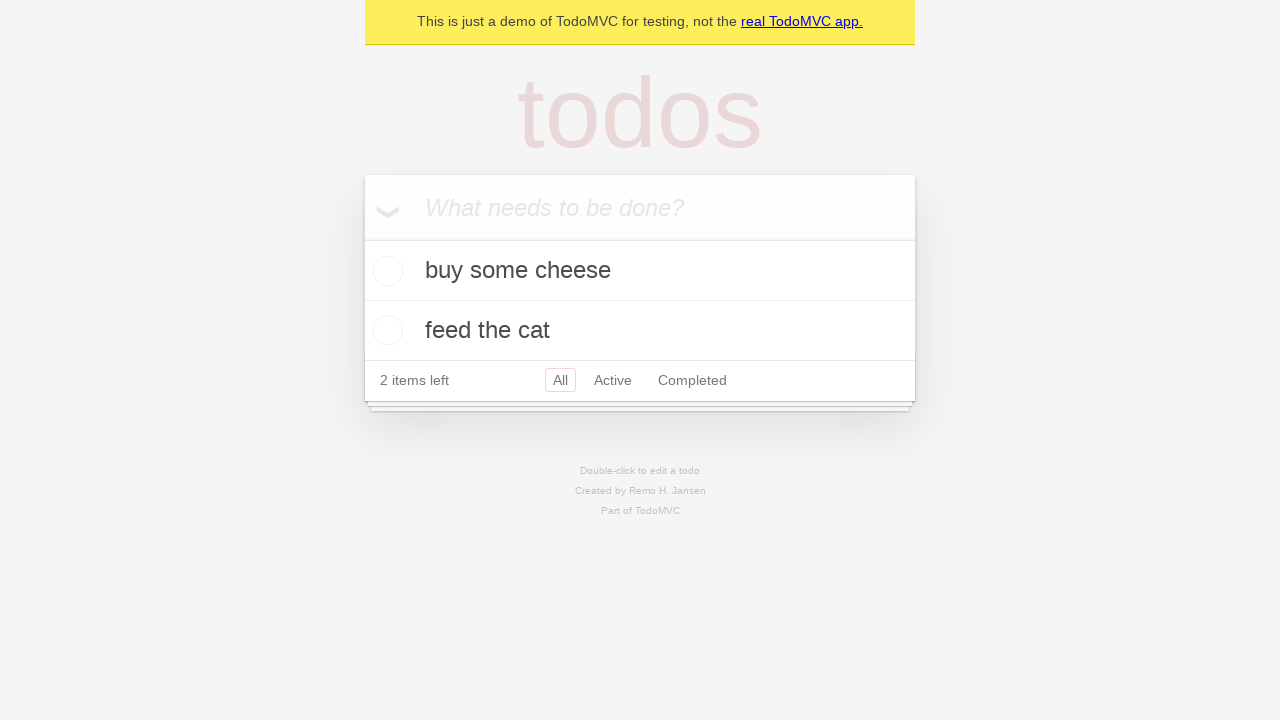

Filled third todo item 'book a doctors appointment' on internal:attr=[placeholder="What needs to be done?"i]
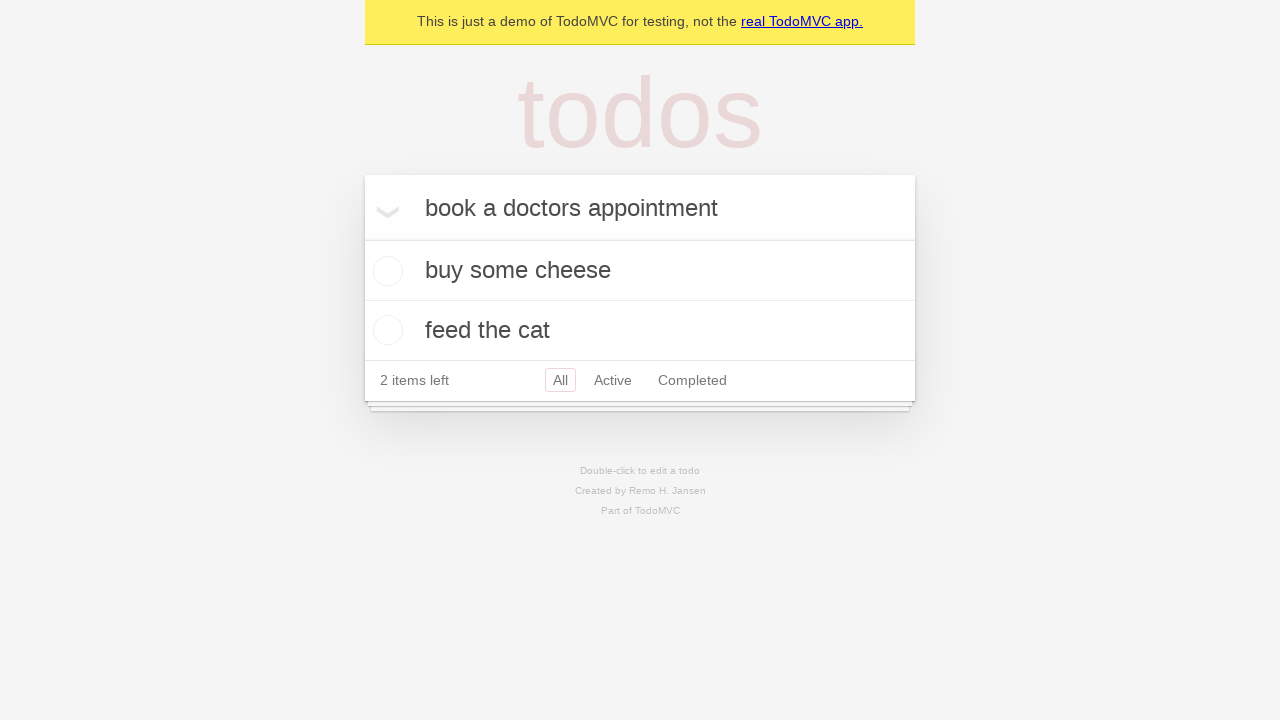

Pressed Enter to create third todo item on internal:attr=[placeholder="What needs to be done?"i]
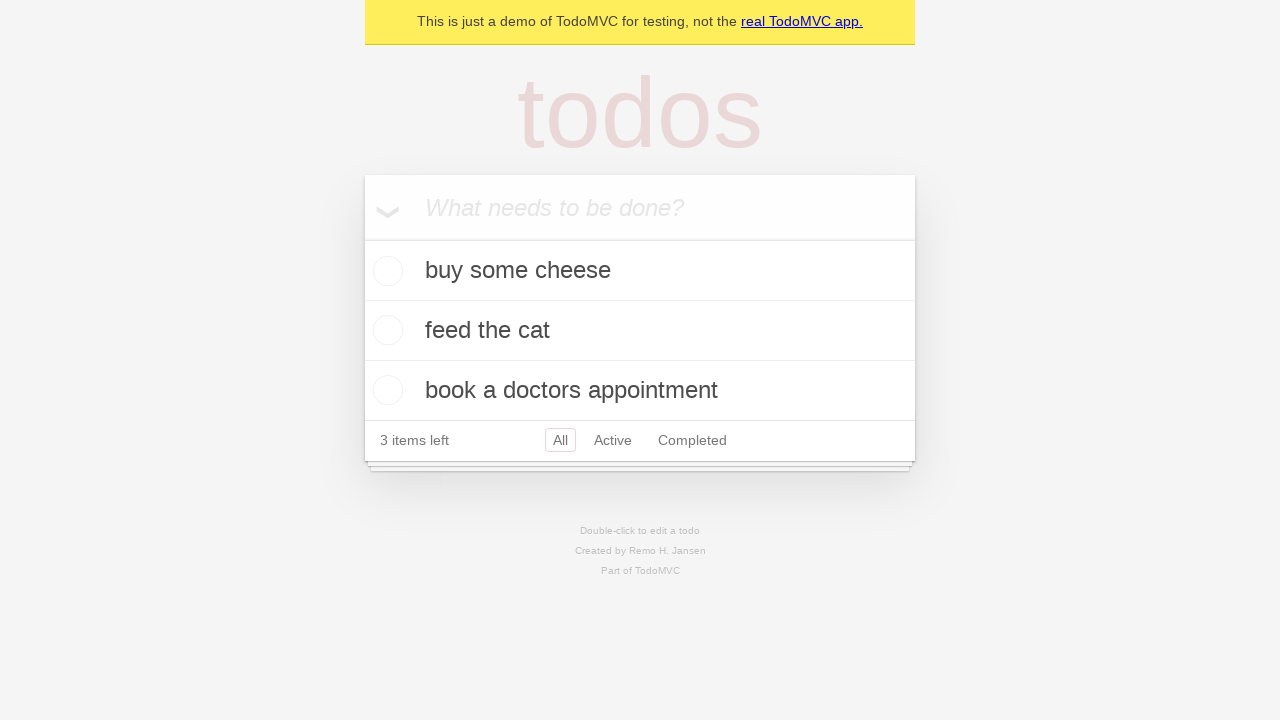

Checked the second todo item 'feed the cat' as completed at (385, 330) on internal:testid=[data-testid="todo-item"s] >> nth=1 >> internal:role=checkbox
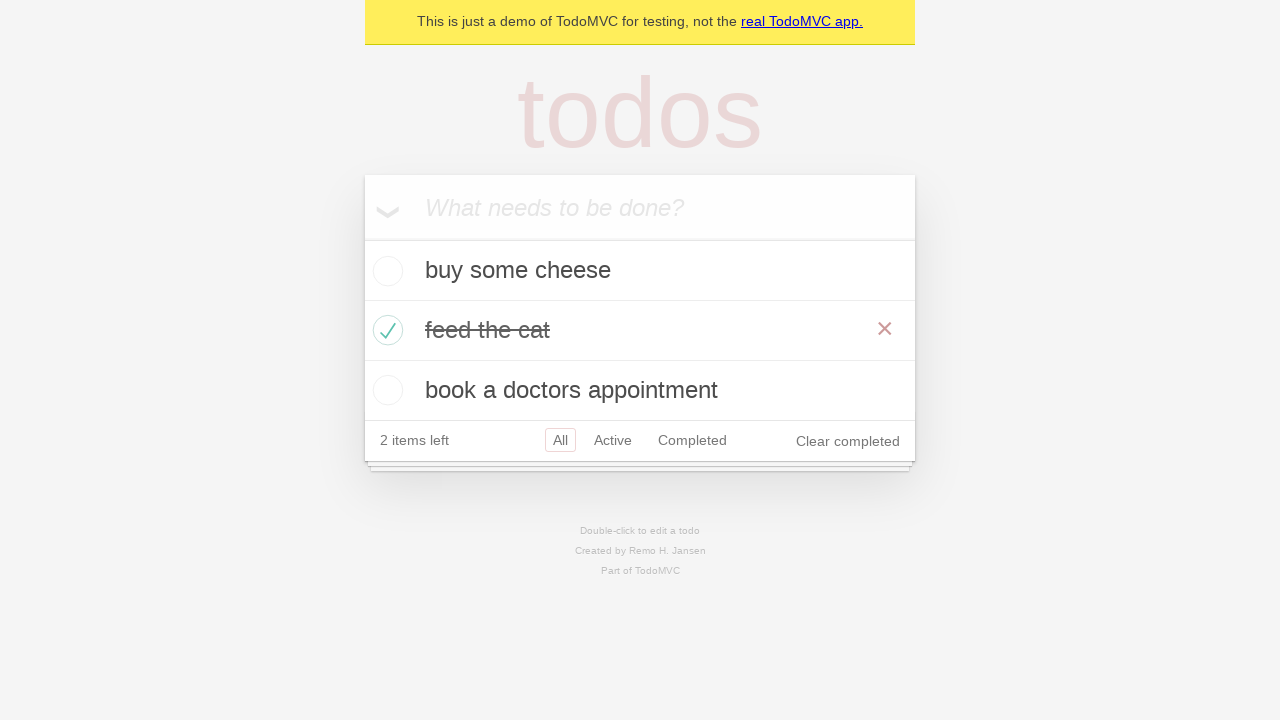

Clicked Completed filter to display only completed items at (692, 440) on internal:role=link[name="Completed"i]
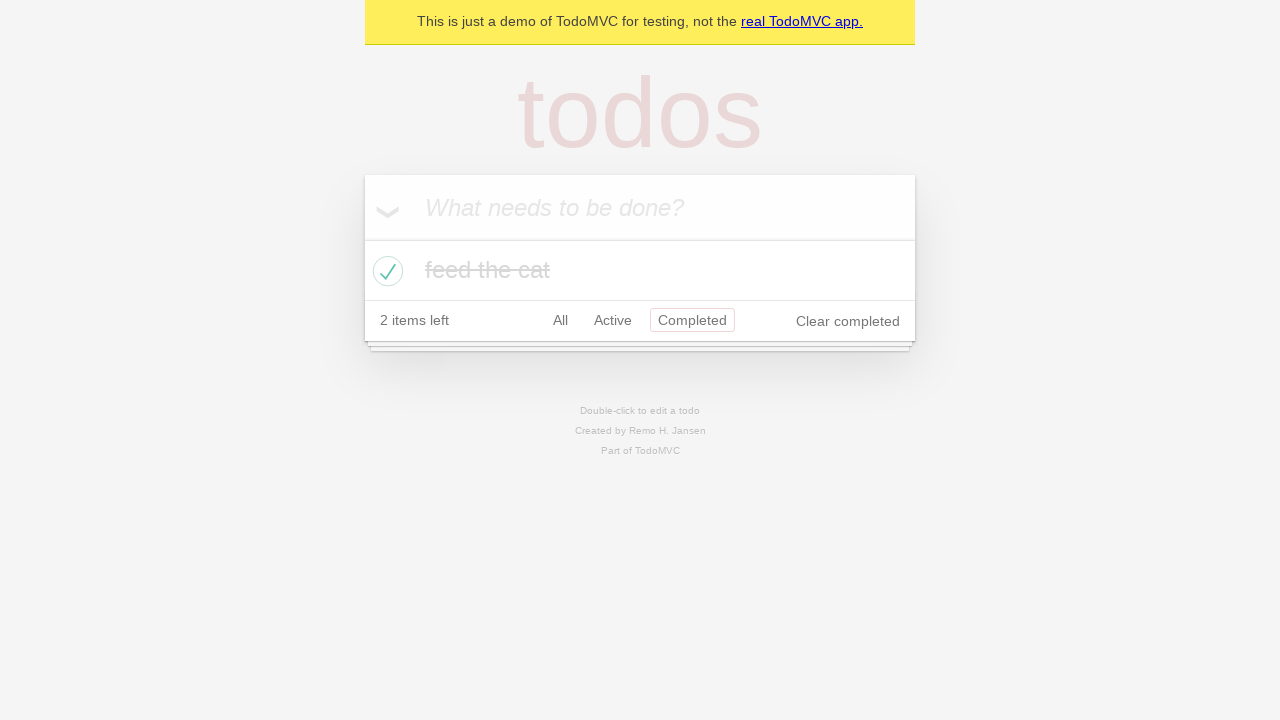

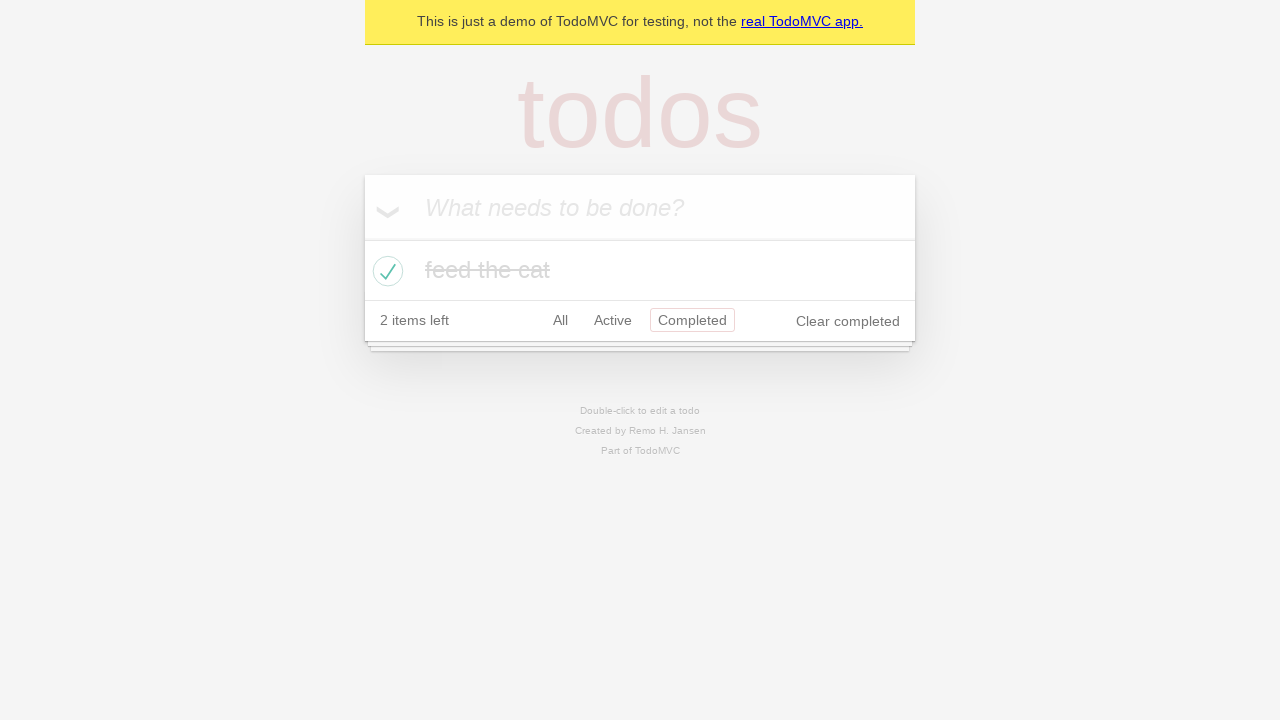